Tests user signup functionality by filling in a random username and password, then submitting the signup form and verifying the success dialog appears.

Starting URL: https://demoblaze.com/

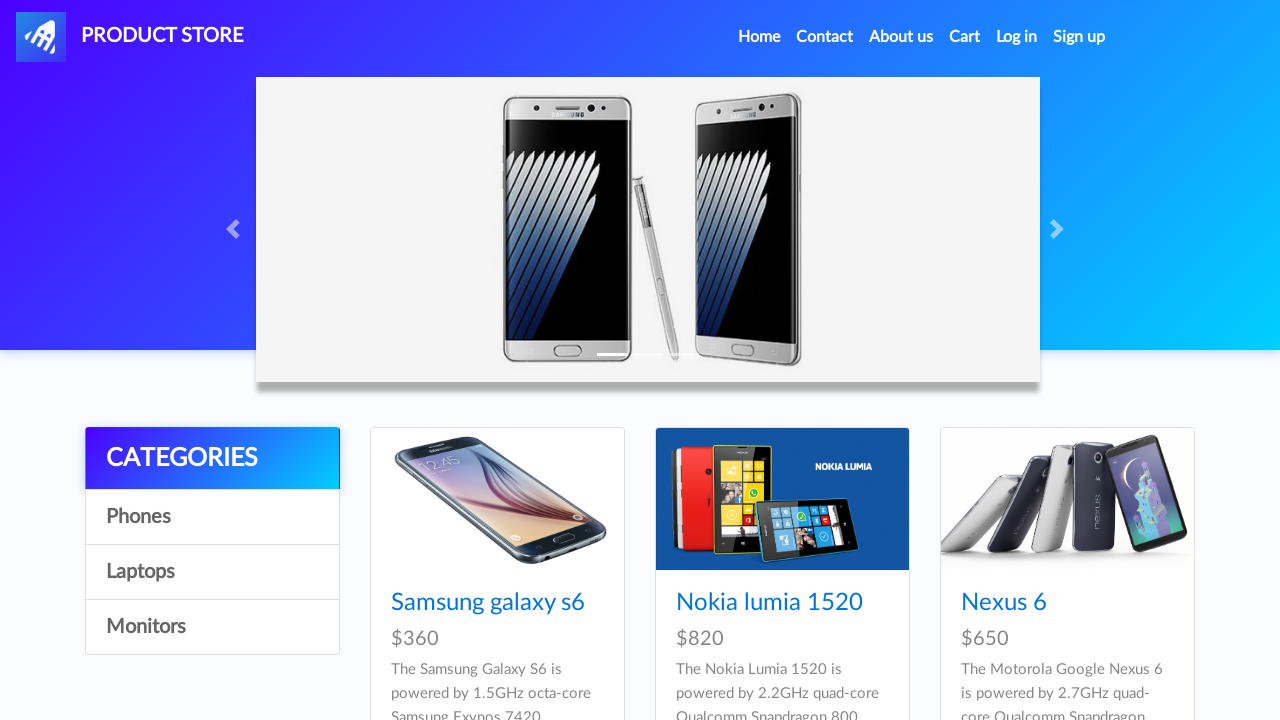

Clicked Sign up link to open signup modal at (1079, 37) on a#signin2
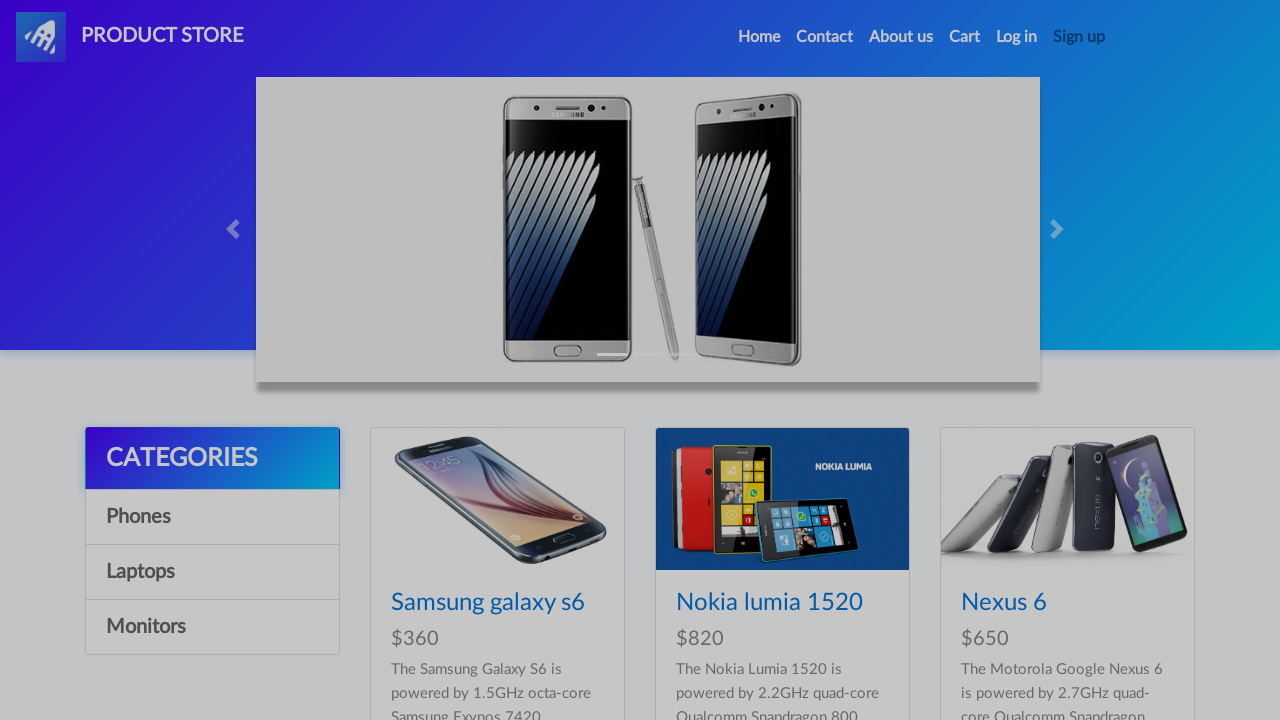

Signup modal appeared and username field is visible
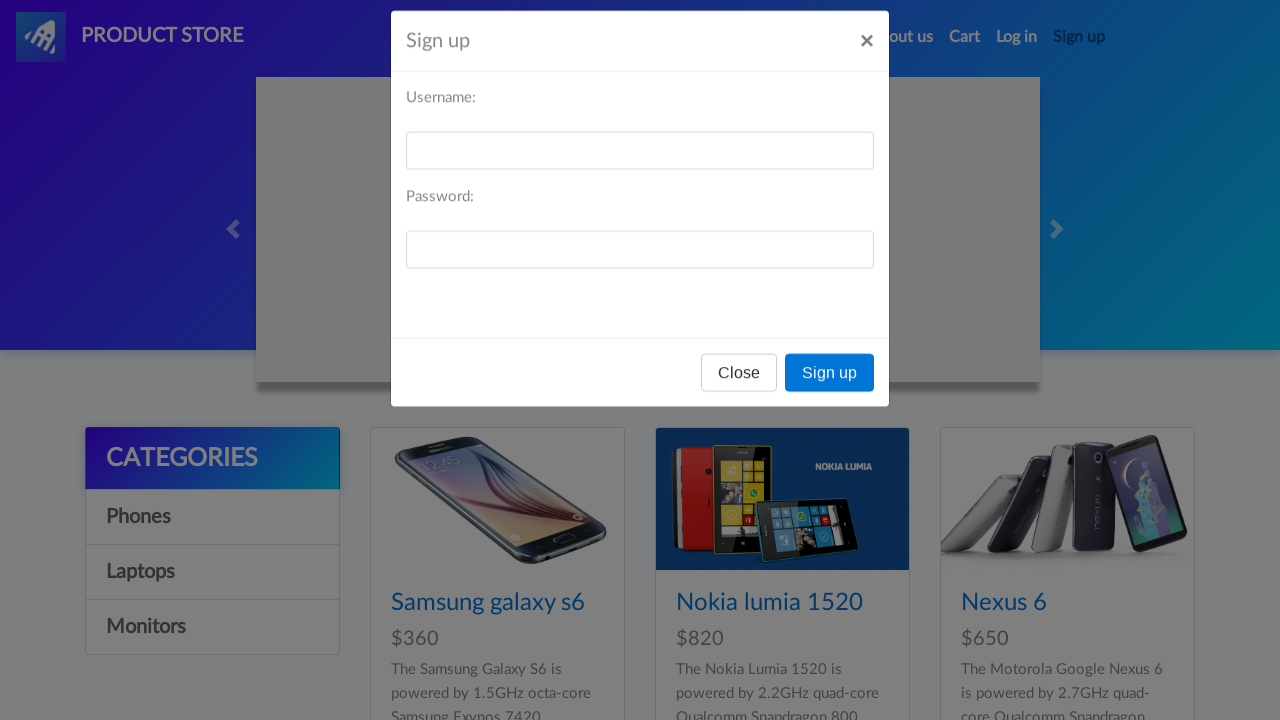

Filled username field with 'TestUser7xK2mP' on #sign-username
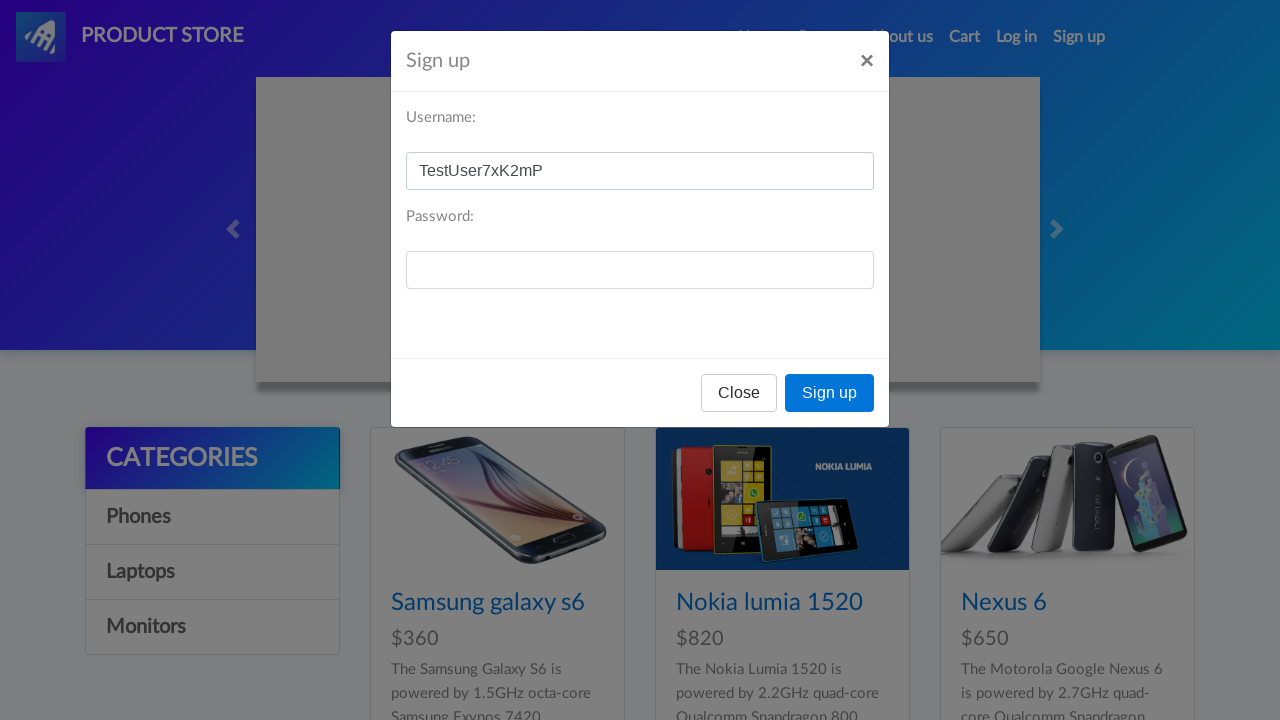

Filled password field with 'Pass9qR3wZ5vN1' on #sign-password
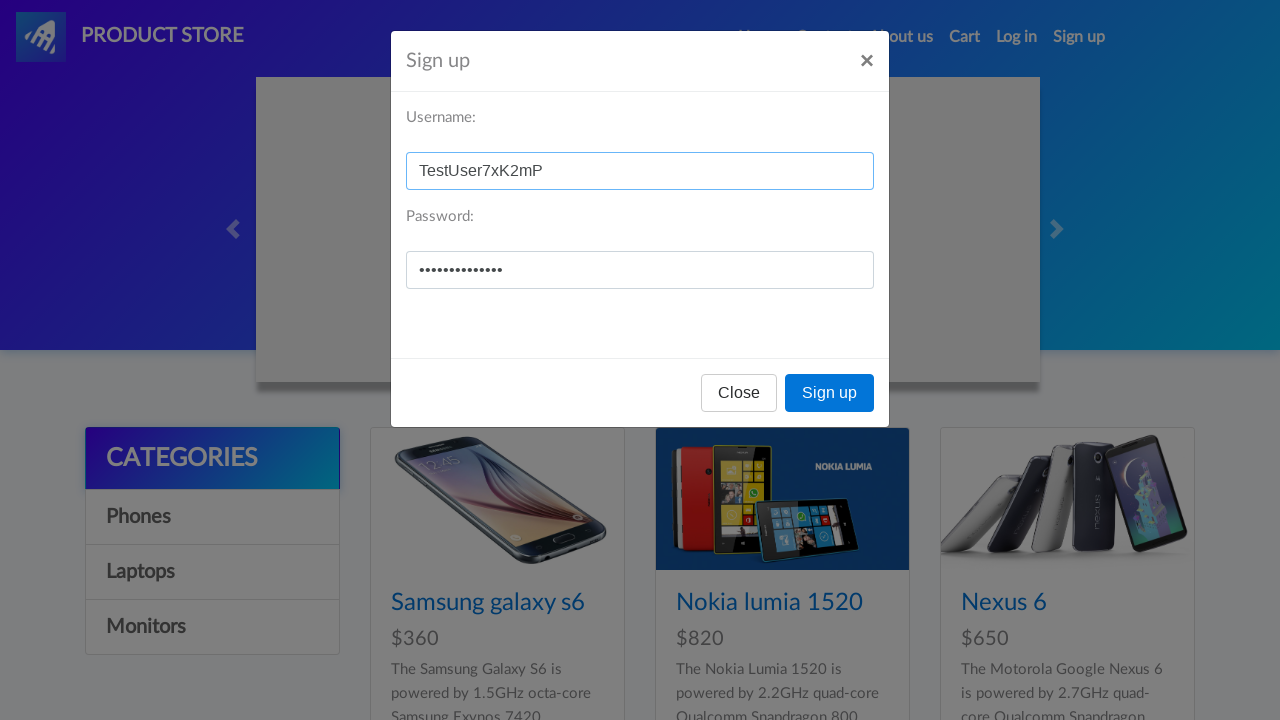

Clicked Sign up button to submit the signup form at (830, 393) on button[onclick="register()"]
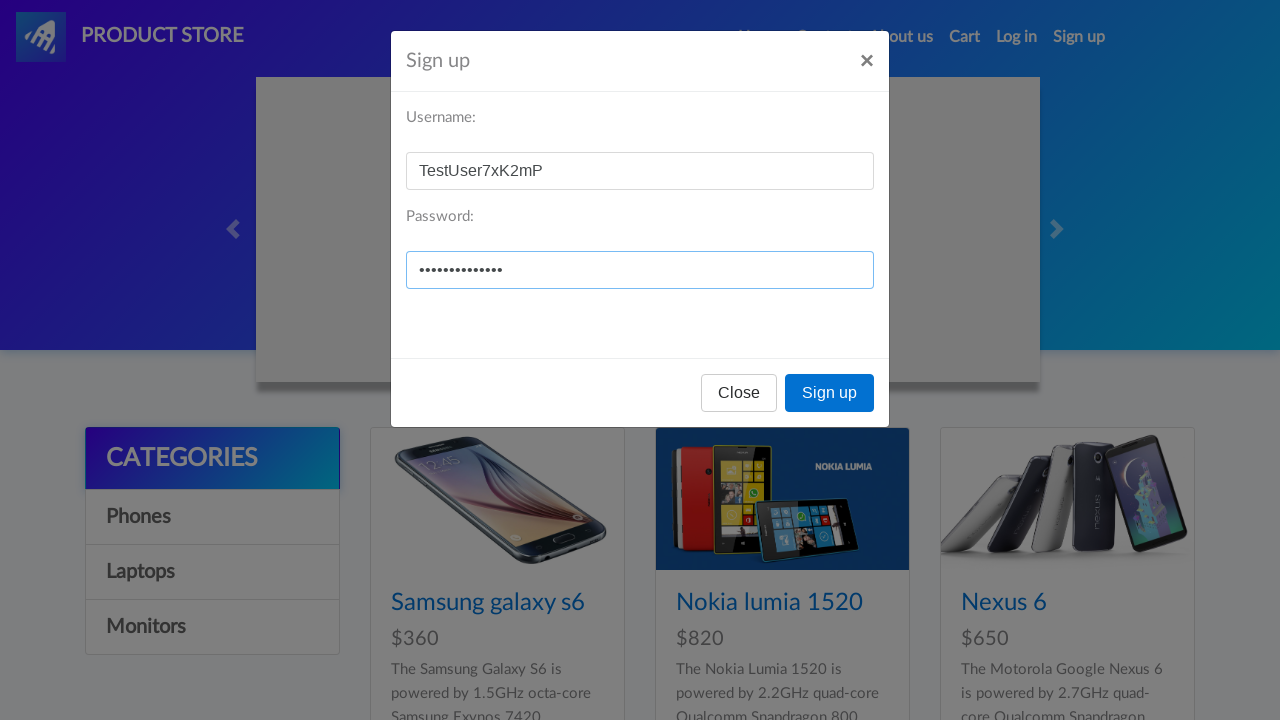

Waited for success dialog to appear
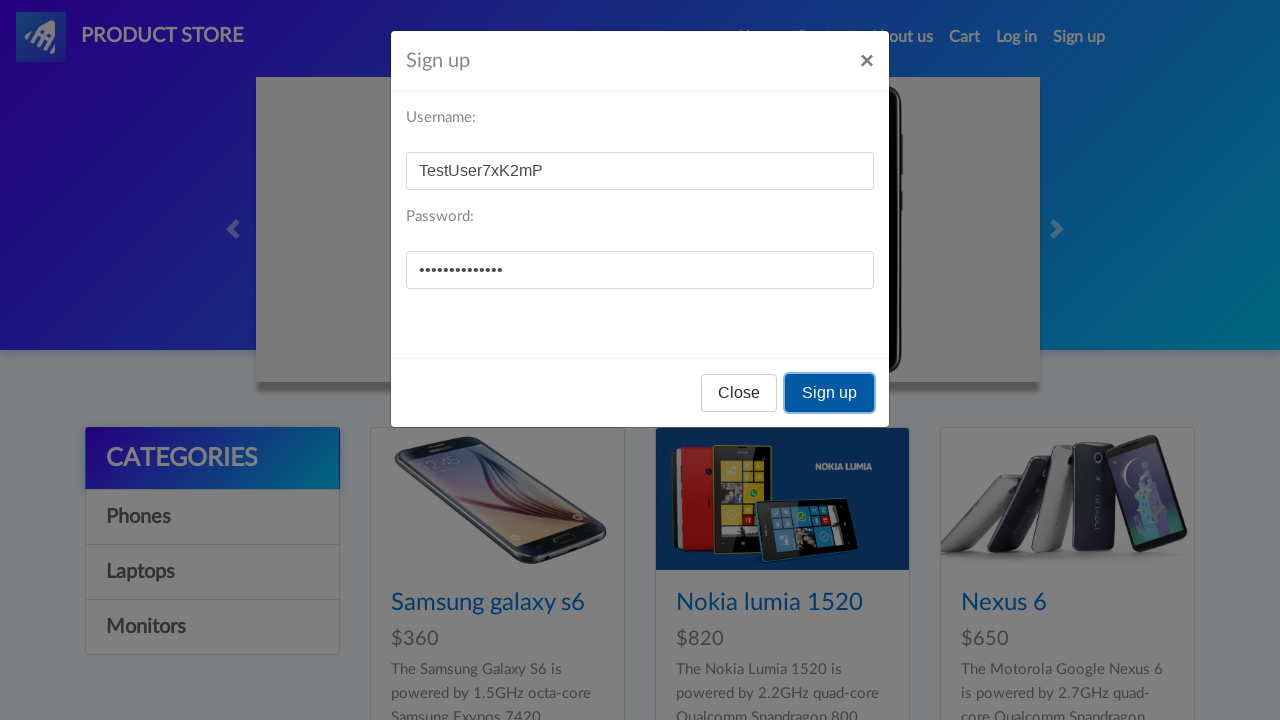

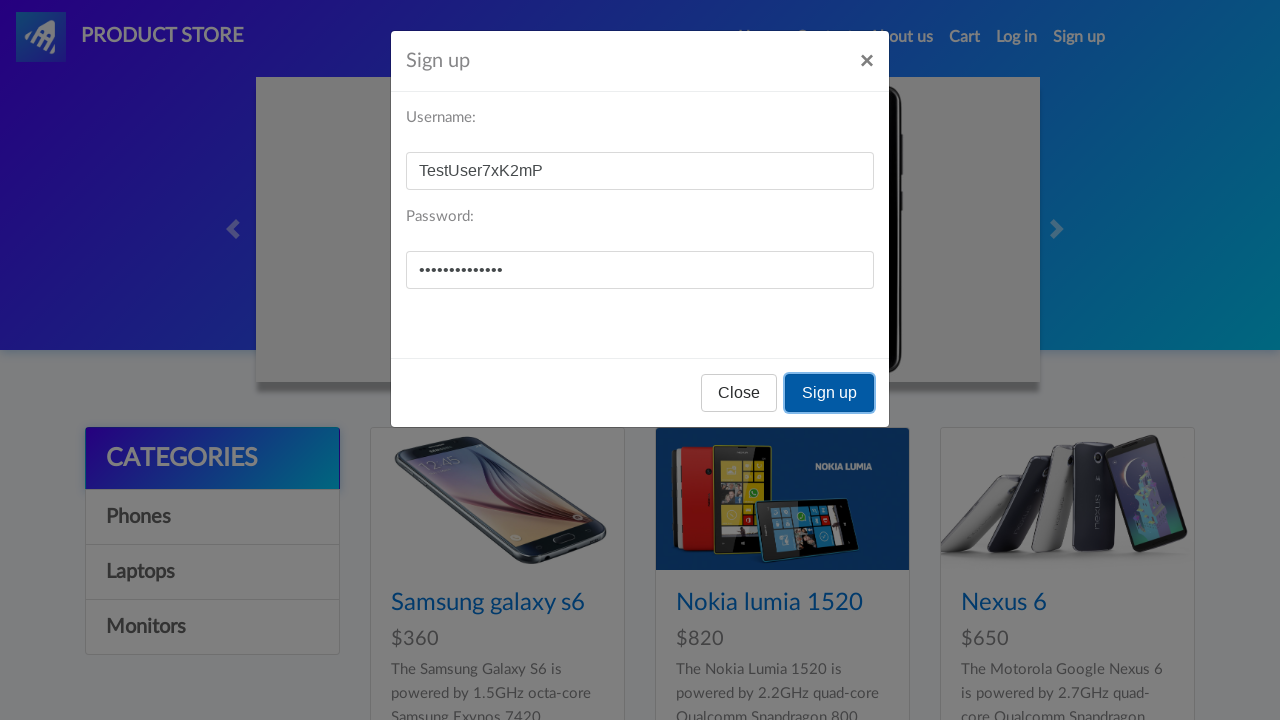